Tests JavaScript alert handling functionality including simple alerts, confirmation alerts, and prompt alerts by triggering each type and interacting with them (accept, dismiss, and send text).

Starting URL: https://the-internet.herokuapp.com/javascript_alerts

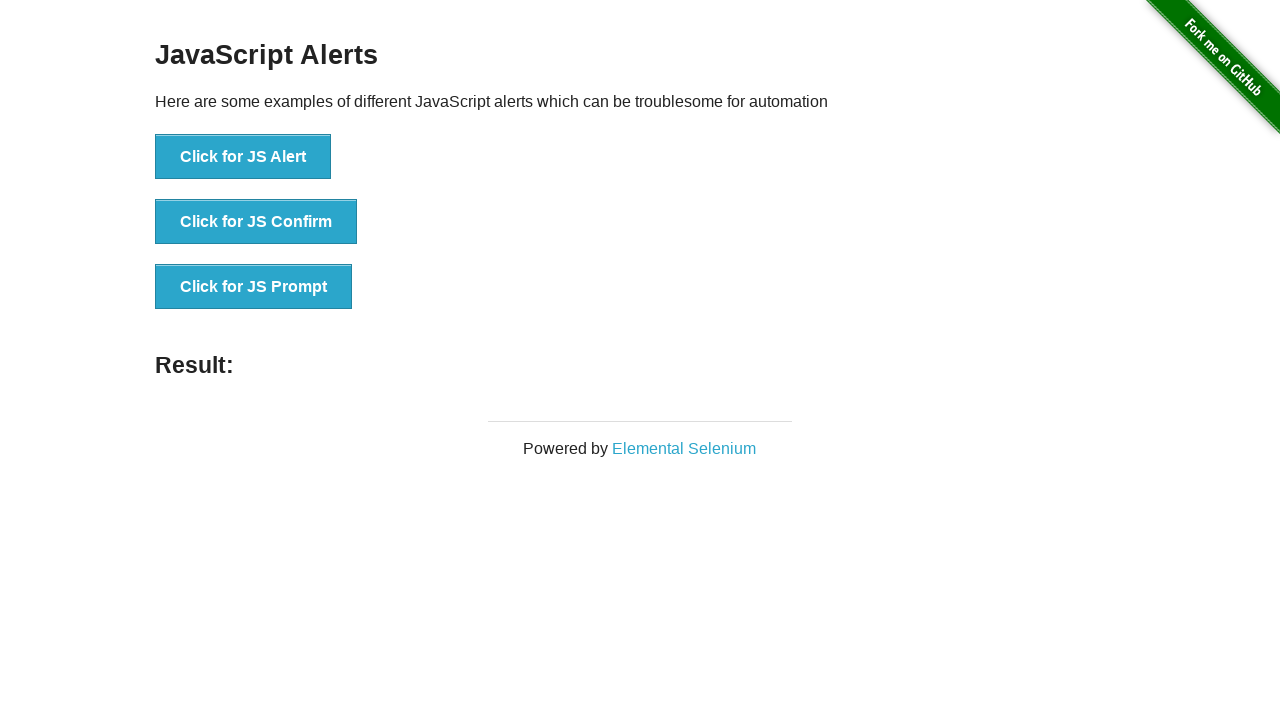

Clicked button to trigger simple JS Alert at (243, 157) on xpath=//button[contains(text(),'Click for JS Alert')]
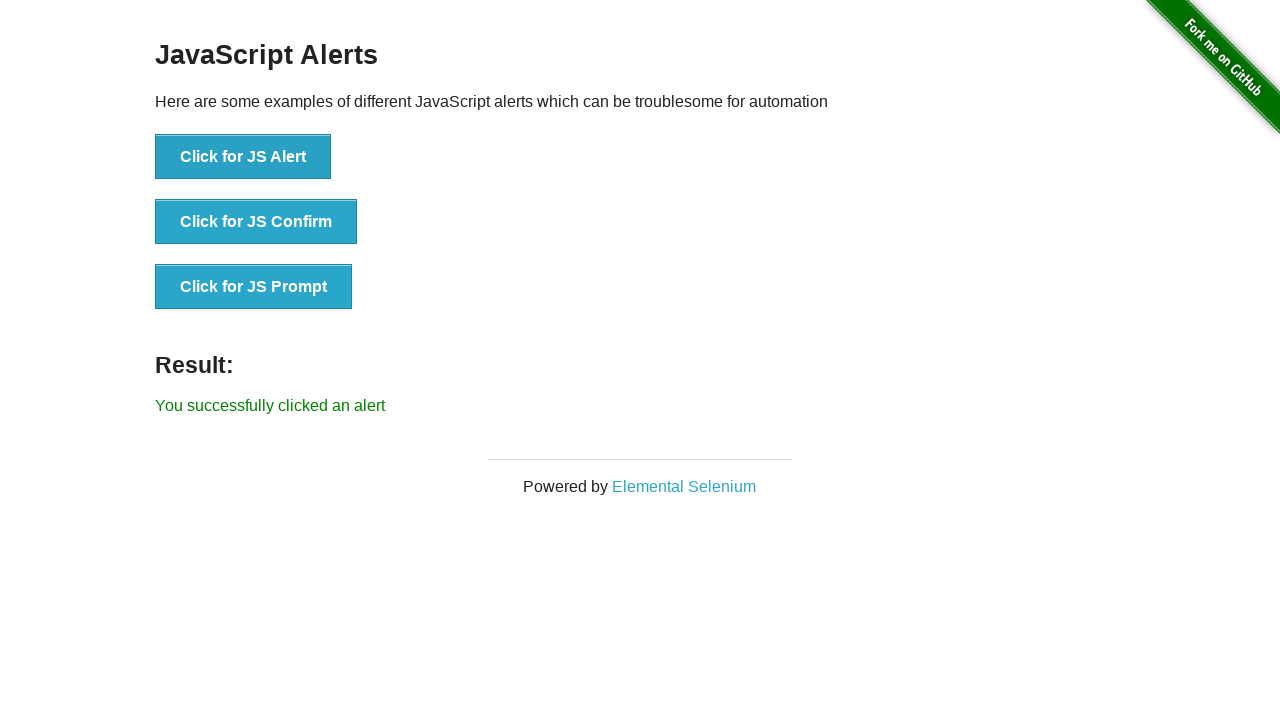

Set up dialog handler to accept alerts
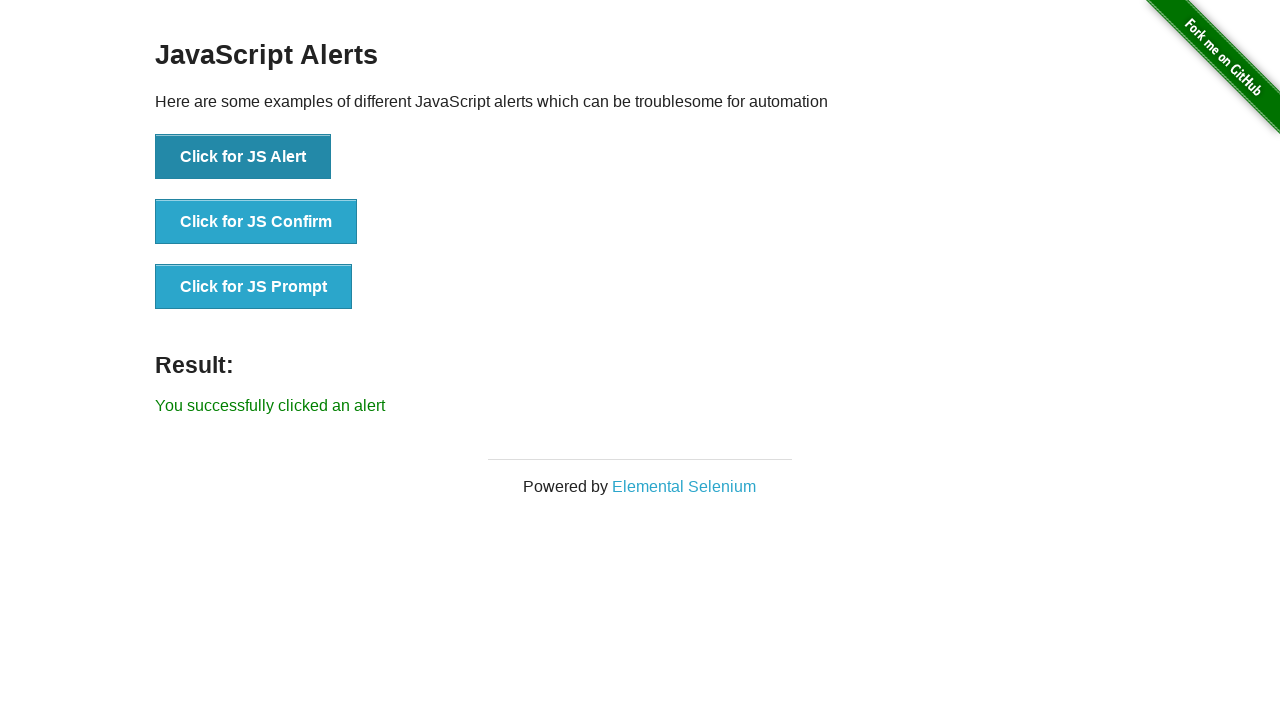

Clicked button to trigger simple JS Alert and accepted it at (243, 157) on xpath=//button[contains(text(),'Click for JS Alert')]
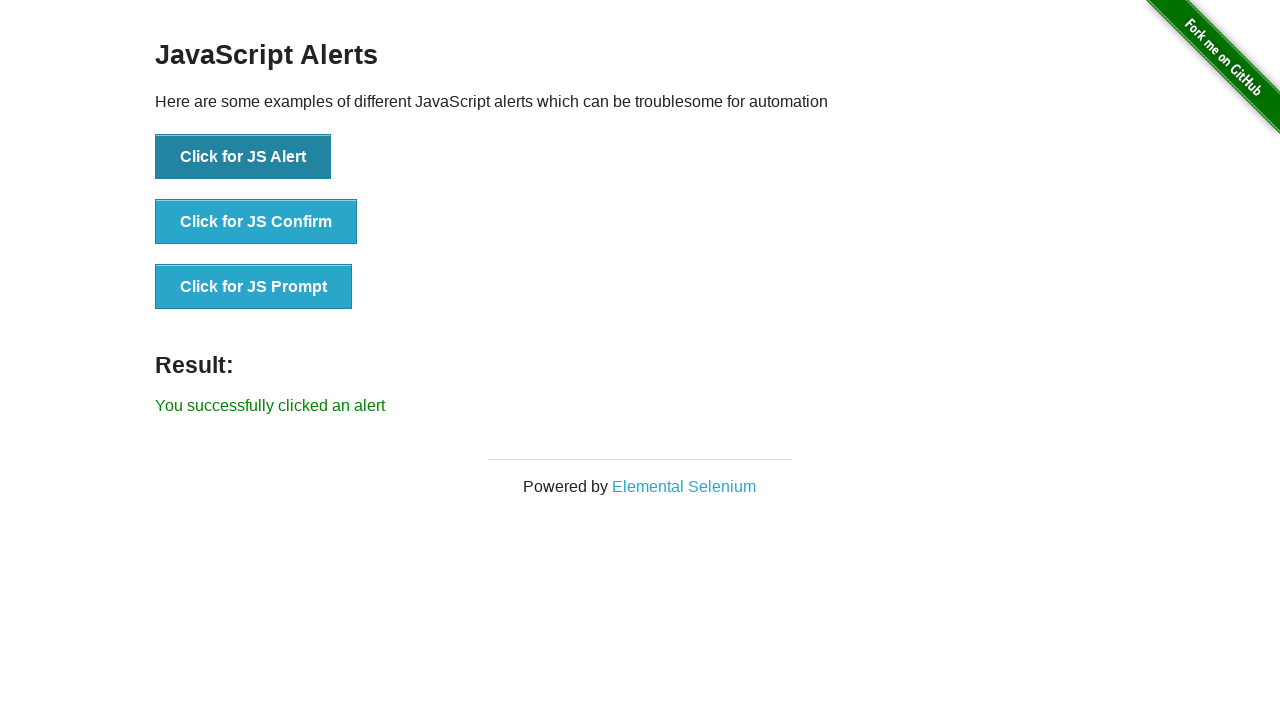

Set up dialog handler to dismiss confirmation alerts
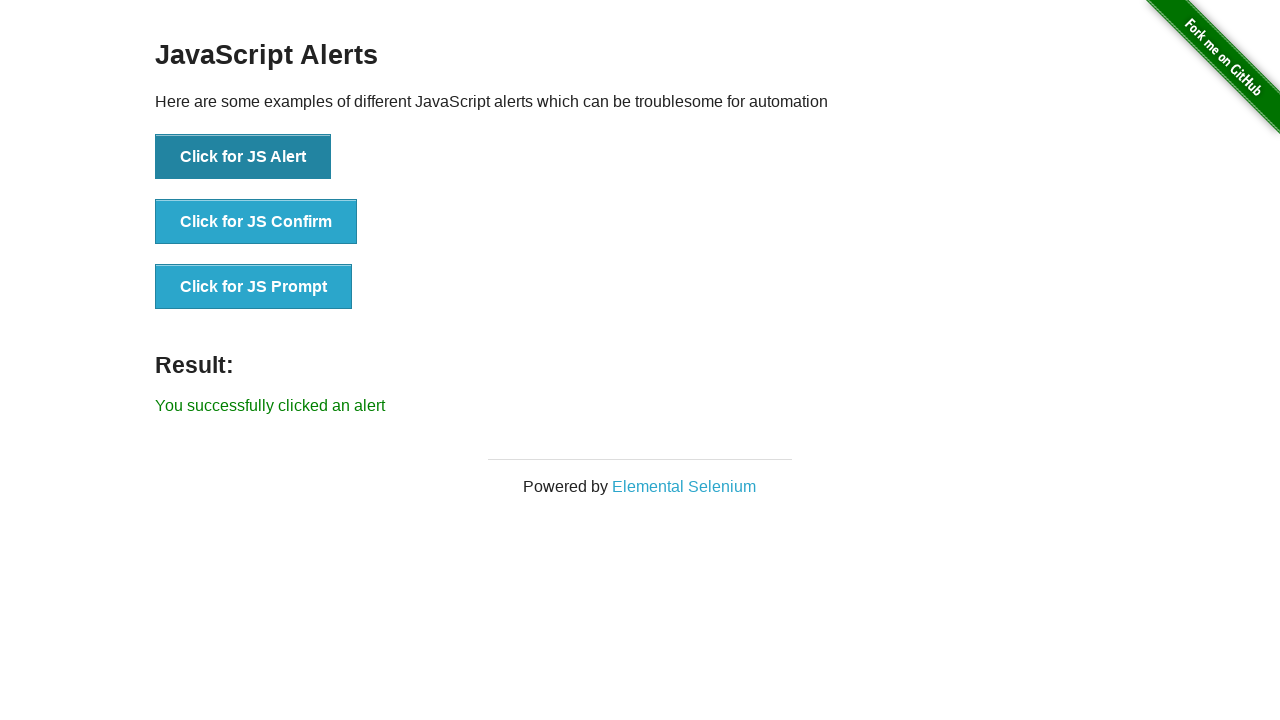

Clicked button to trigger JS Confirm alert and dismissed it at (256, 222) on xpath=//button[contains(text(),'Click for JS Confirm')]
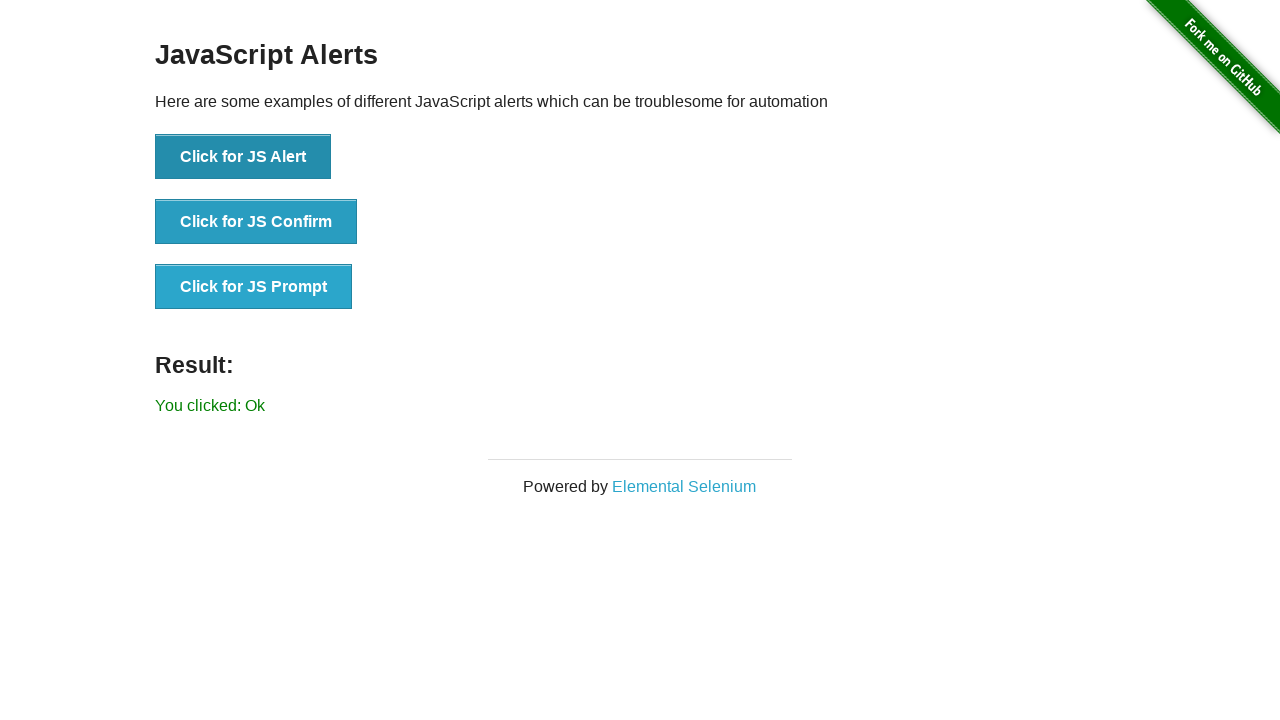

Waited for result to update after dismissing confirmation alert
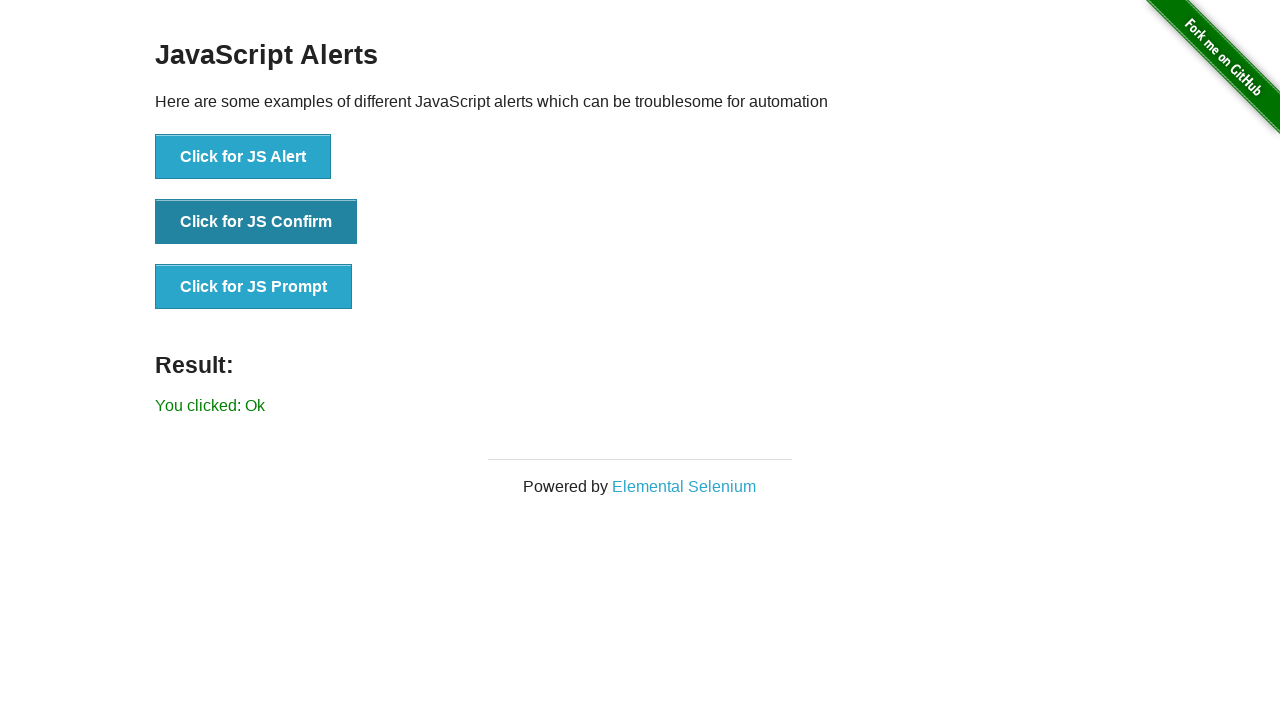

Set up dialog handler to accept prompt alerts with text 'Hello'
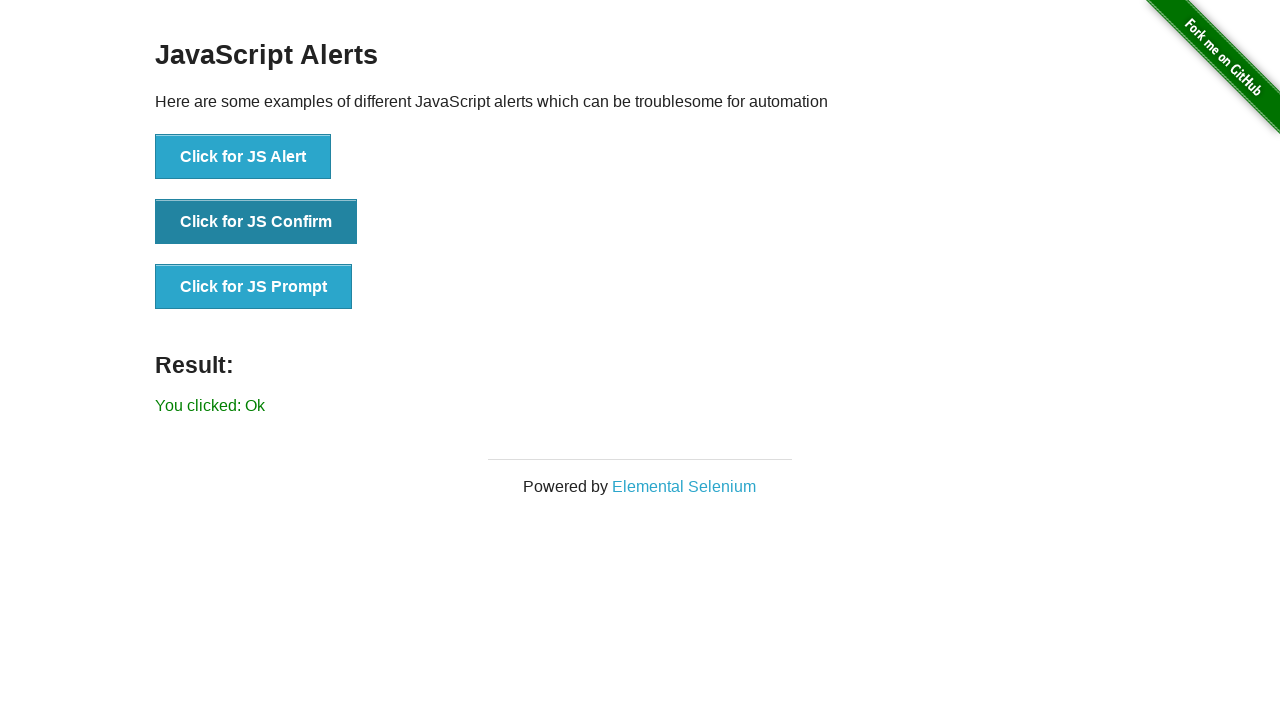

Clicked button to trigger JS Prompt alert and accepted with text input at (254, 287) on xpath=//button[contains(text(),'Click for JS Prompt')]
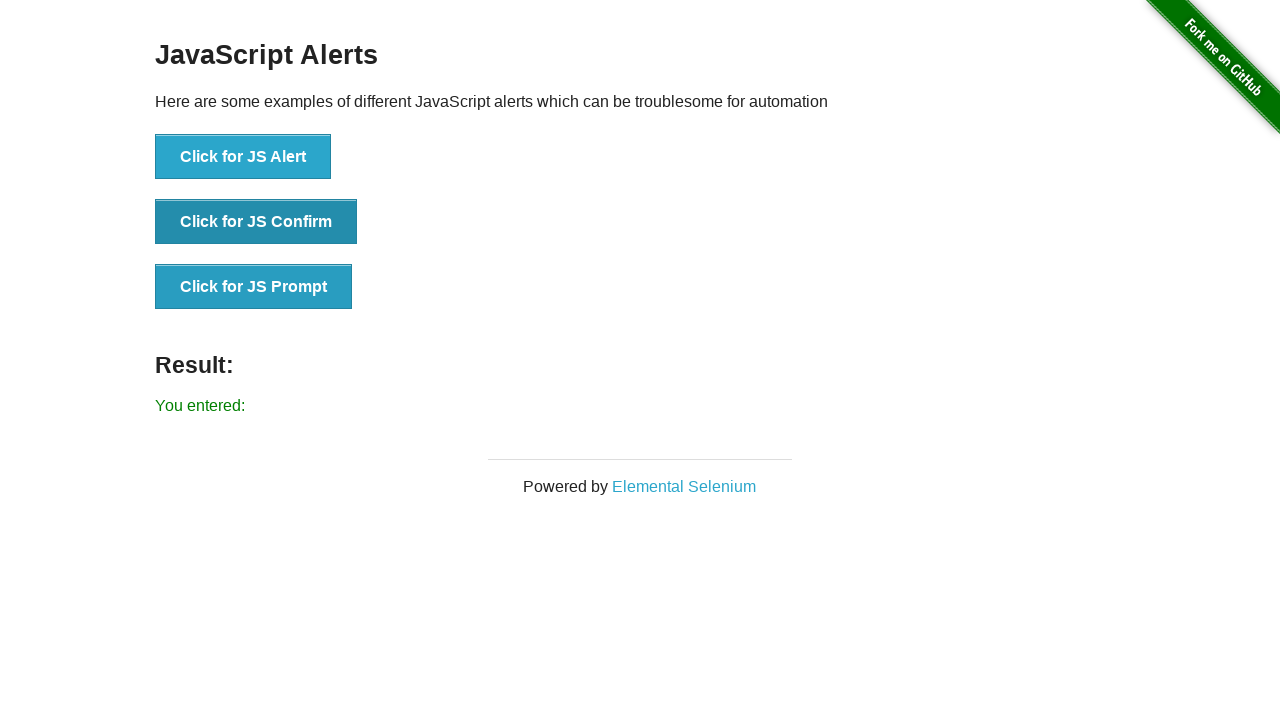

Waited for result to update after submitting prompt alert
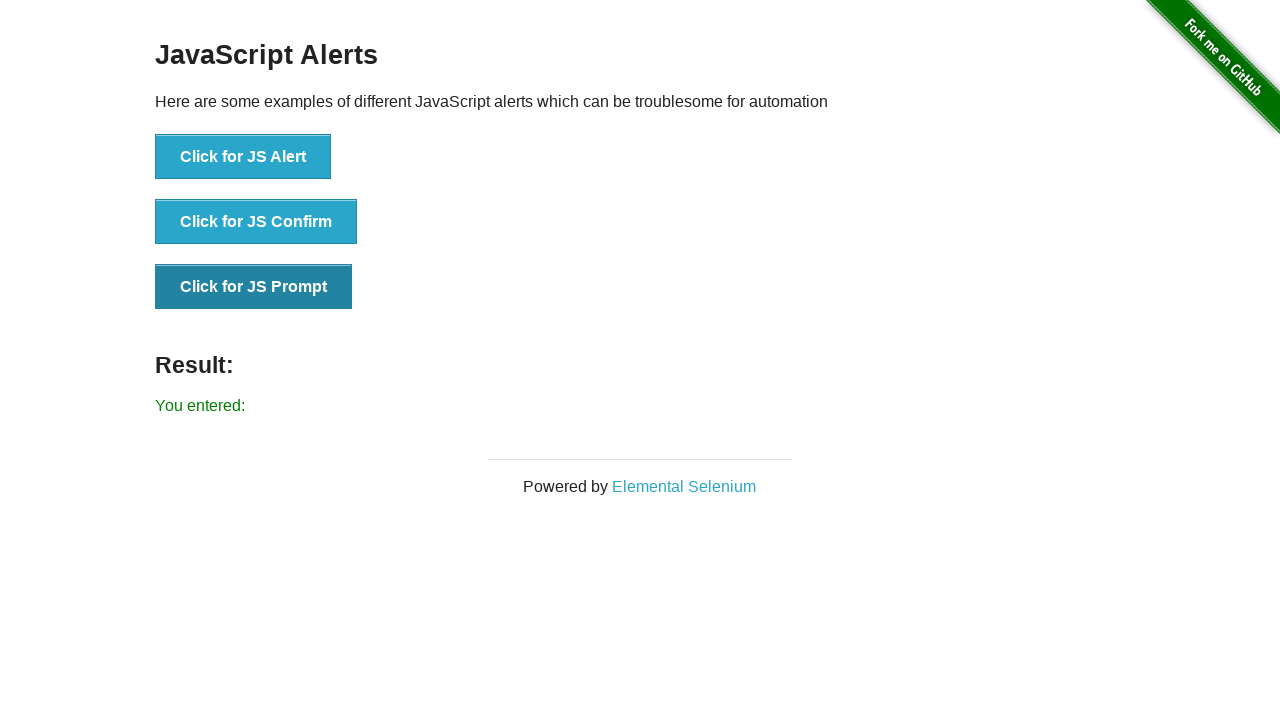

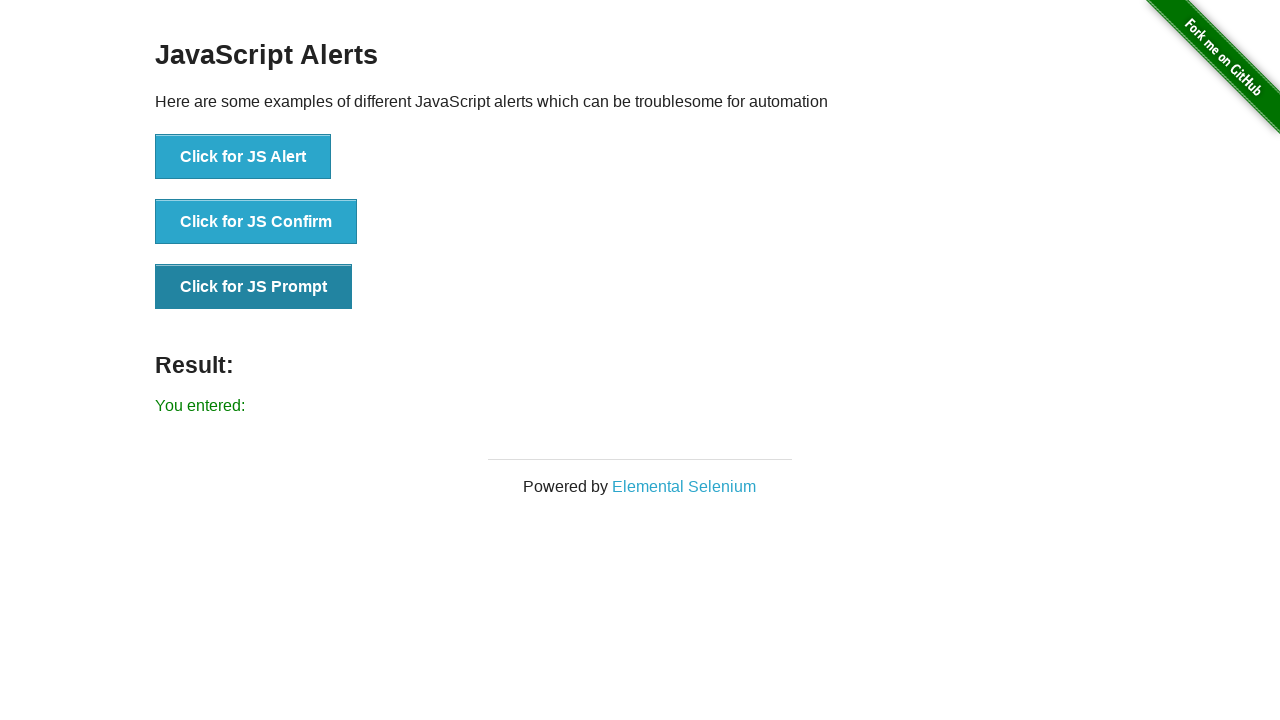